Tests a dummy ticket booking form by selecting a product, filling in traveler details (first name, last name, notes), and selecting a date of birth using a date picker with year, month, and day selection.

Starting URL: https://www.dummyticket.com/dummy-ticket-for-visa-application/

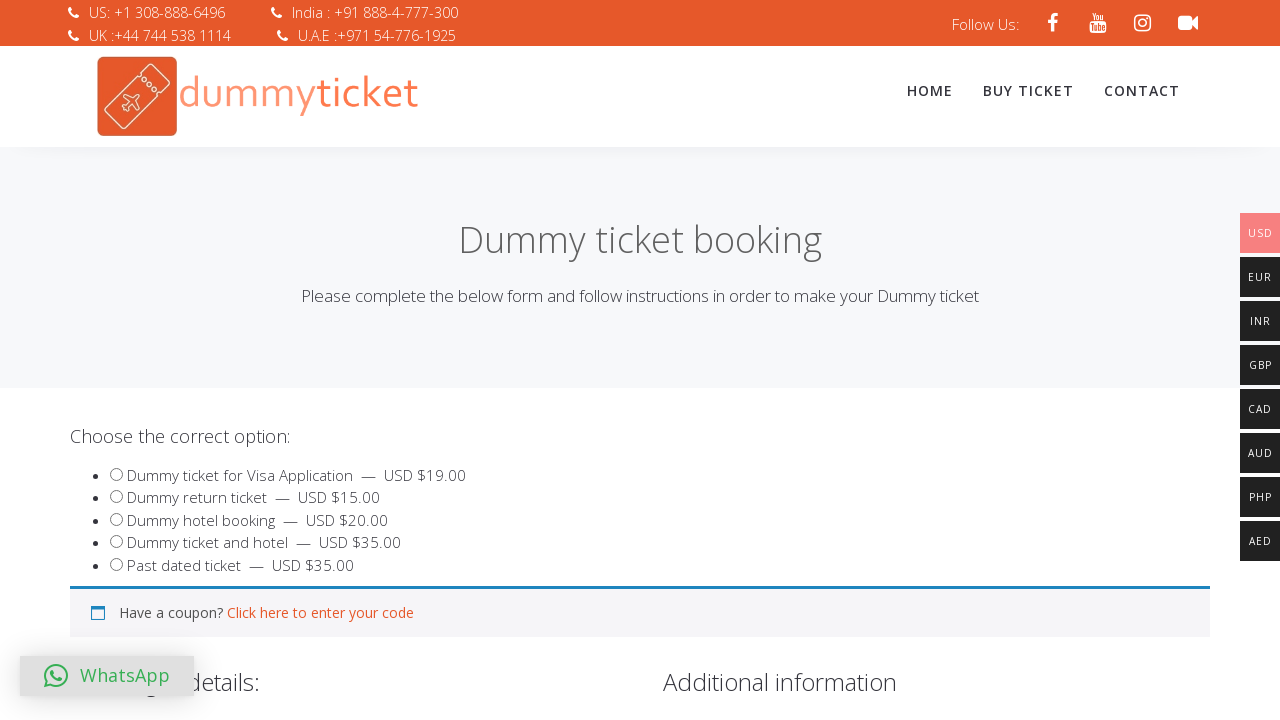

Clicked on product option (product_549) at (116, 474) on input#product_549
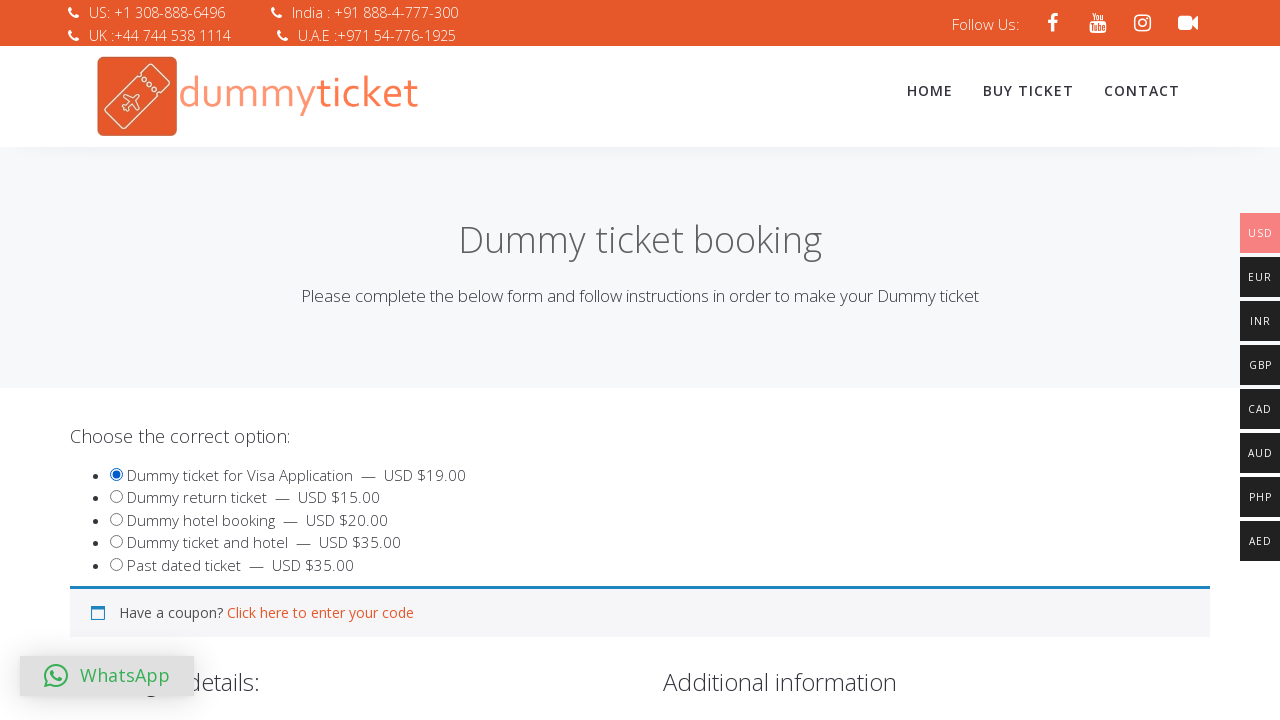

Filled traveler first name with 'Jonathan' on input#travname
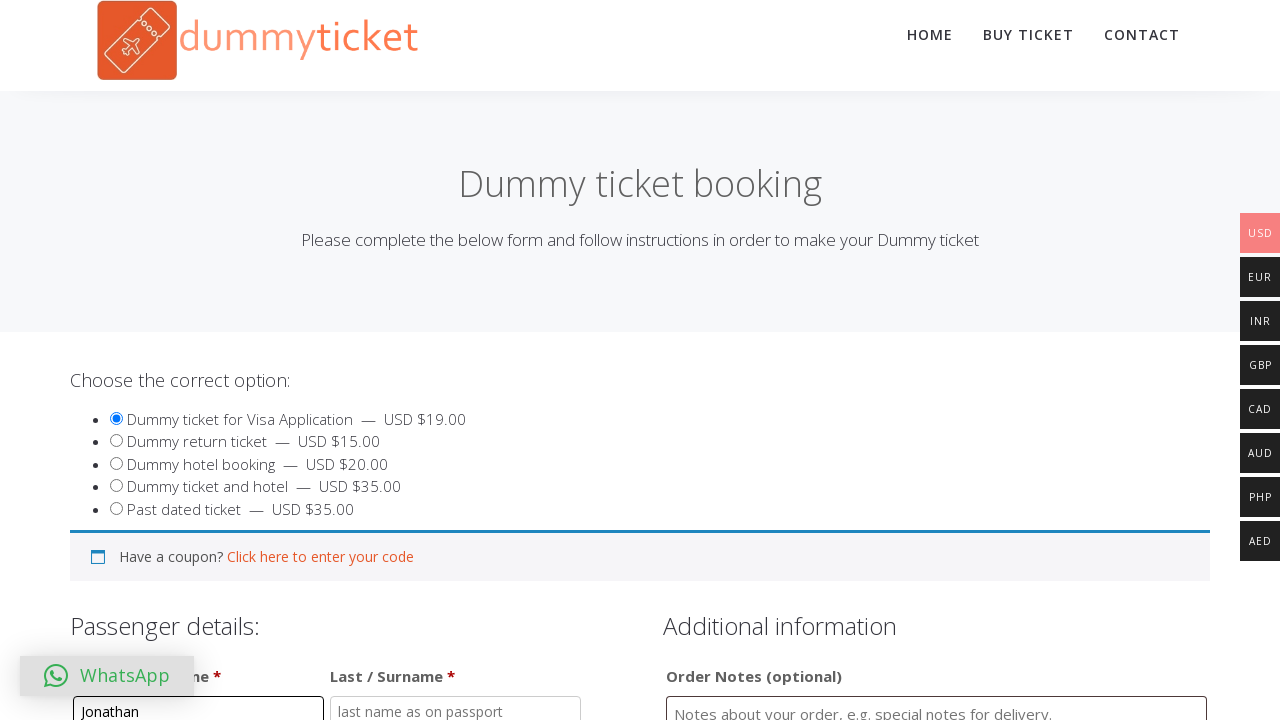

Filled traveler last name with 'Mitchell' on input#travlastname
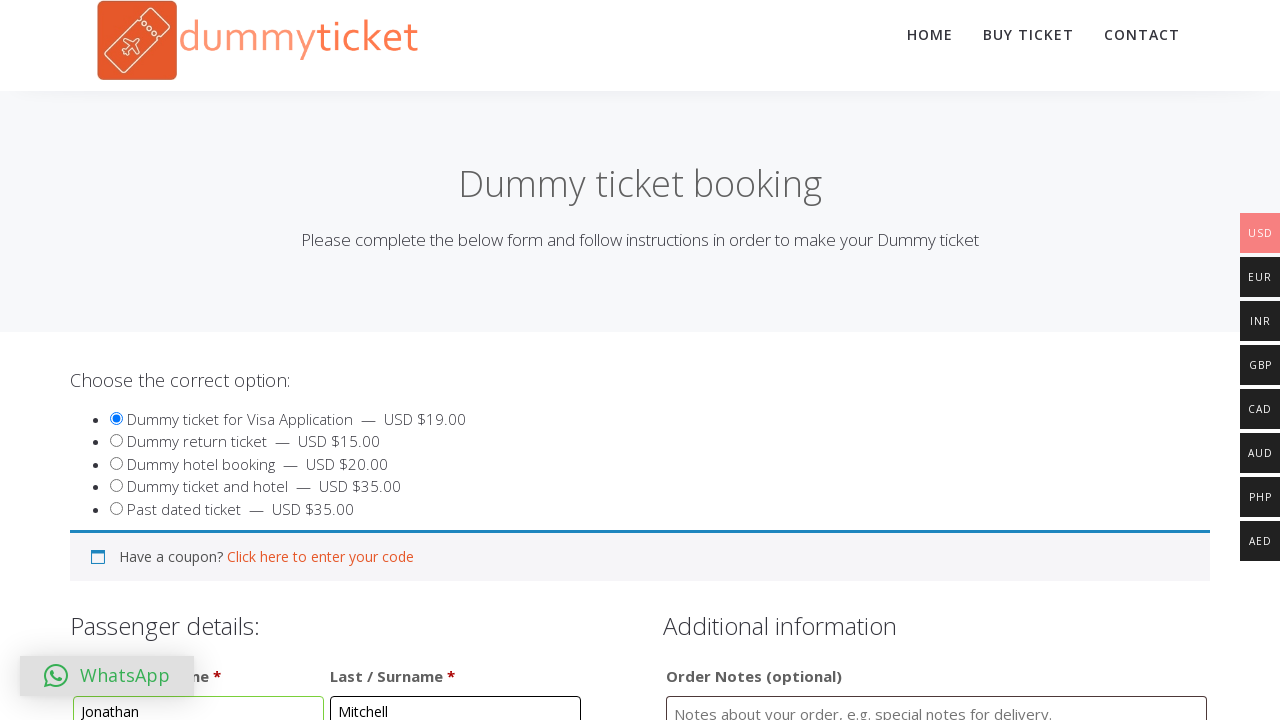

Filled notes field with 'Test booking for visa application' on textarea#order_comments
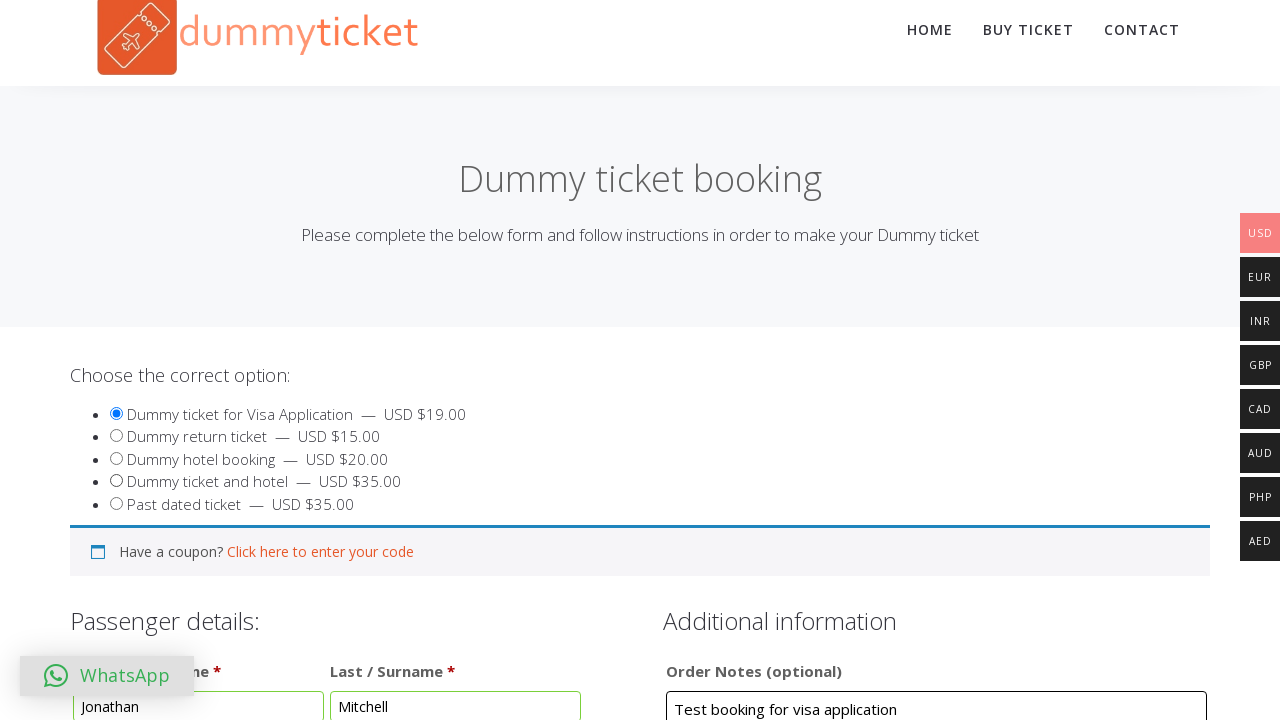

Clicked on date of birth field to open date picker at (344, 360) on input#dob
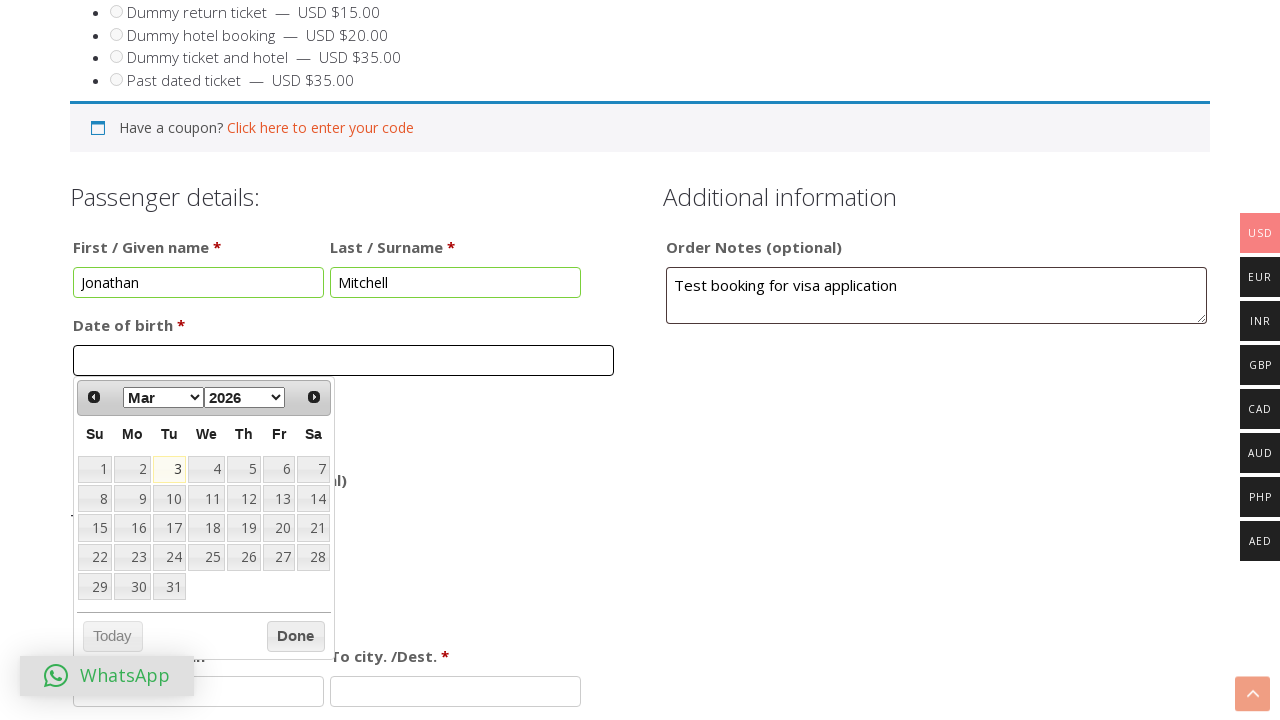

Selected year 1990 from date picker dropdown on select[aria-label='Select year']
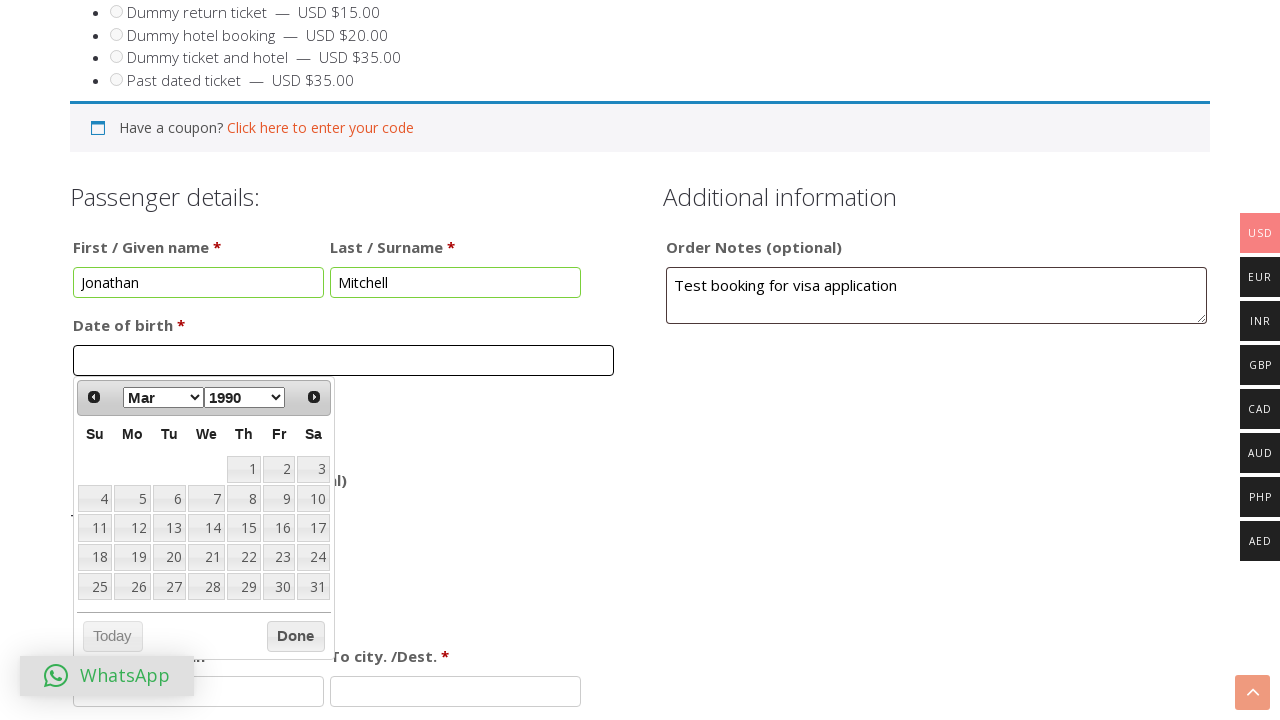

Selected month January from date picker dropdown on select[aria-label='Select month']
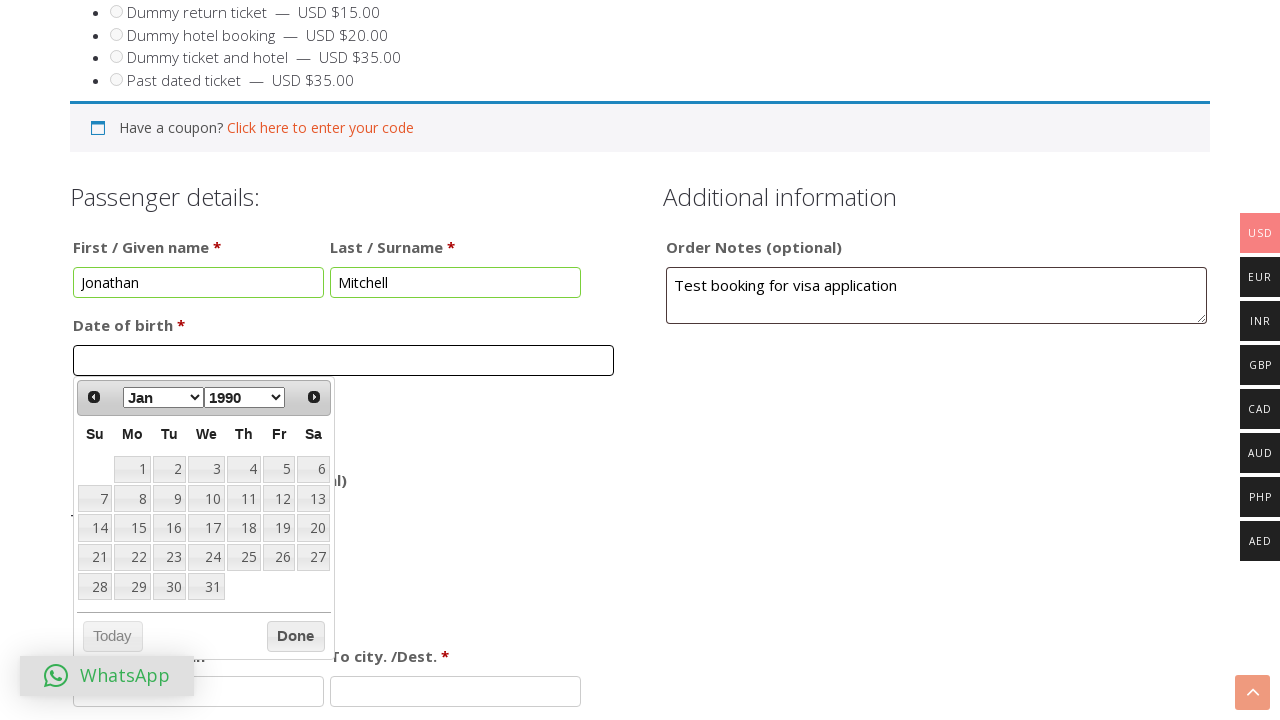

Clicked on day 1 in the date picker calendar at (132, 469) on xpath=//*[@id='ui-datepicker-div']/table/tbody//td/a >> nth=0
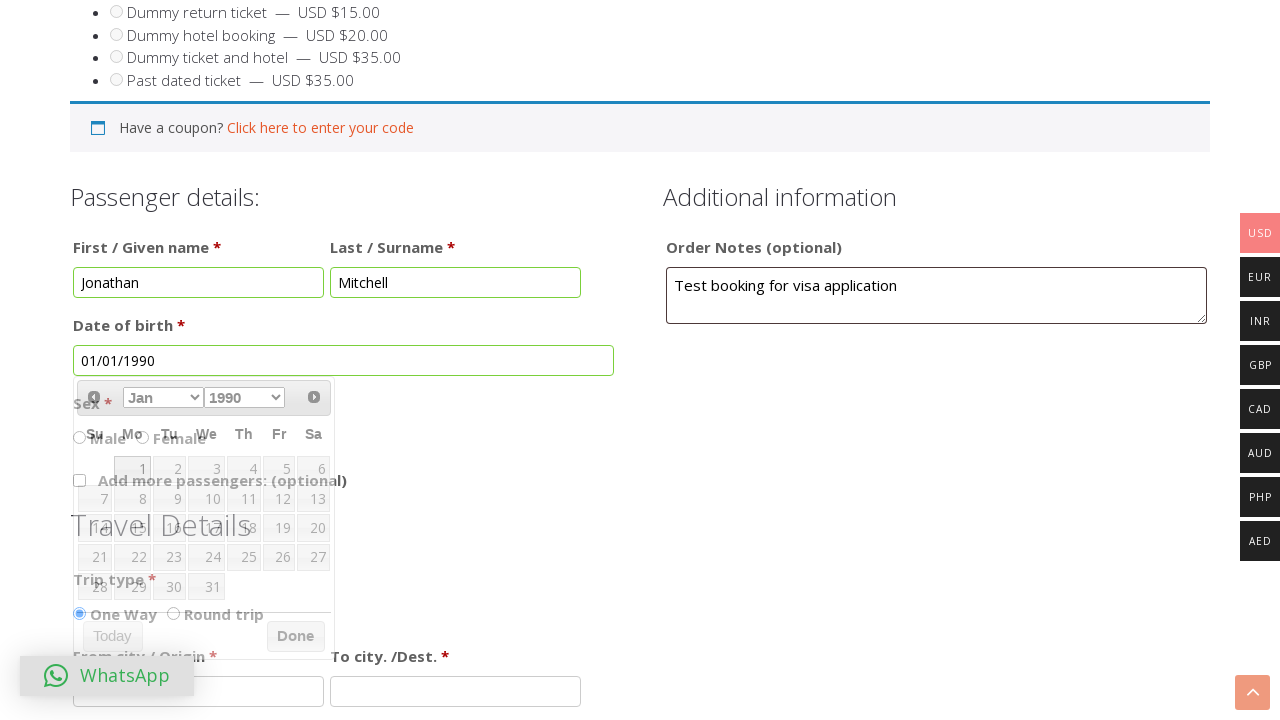

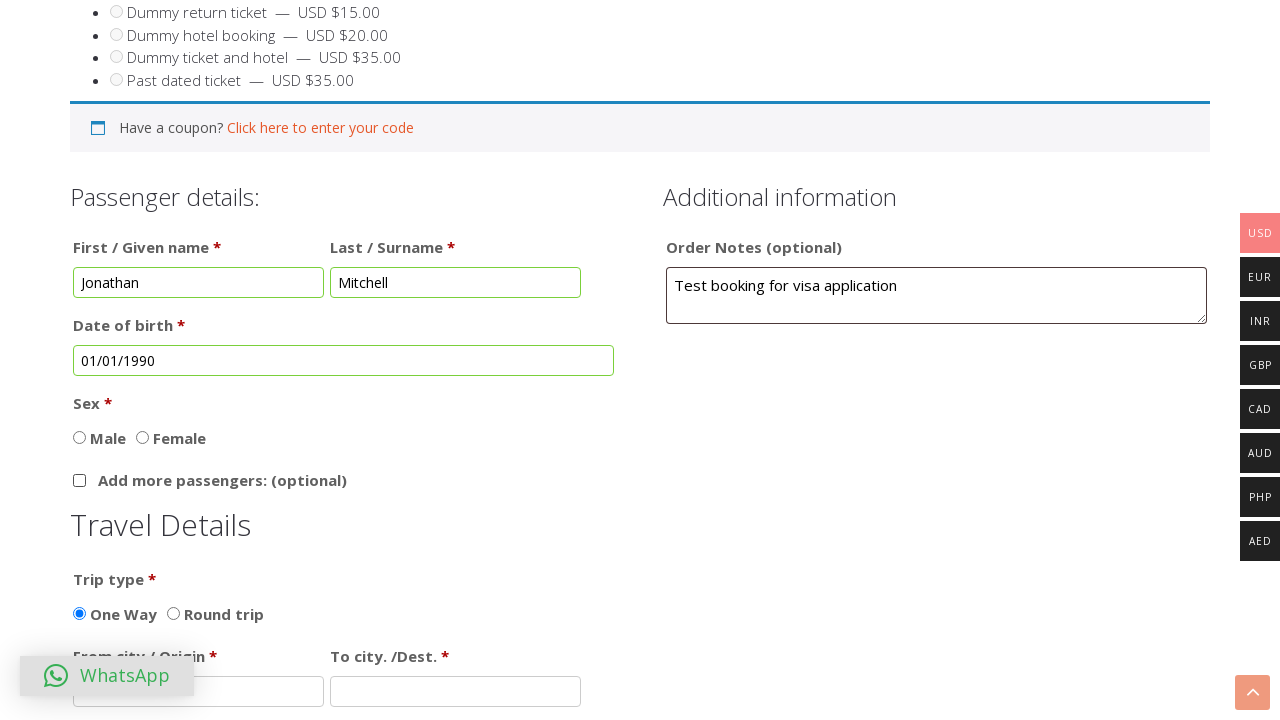